Tests radio button functionality by checking the status of a female radio button and clicking it if not selected, then retrieves all links on the page

Starting URL: https://syntaxprojects.com/basic-radiobutton-demo.php

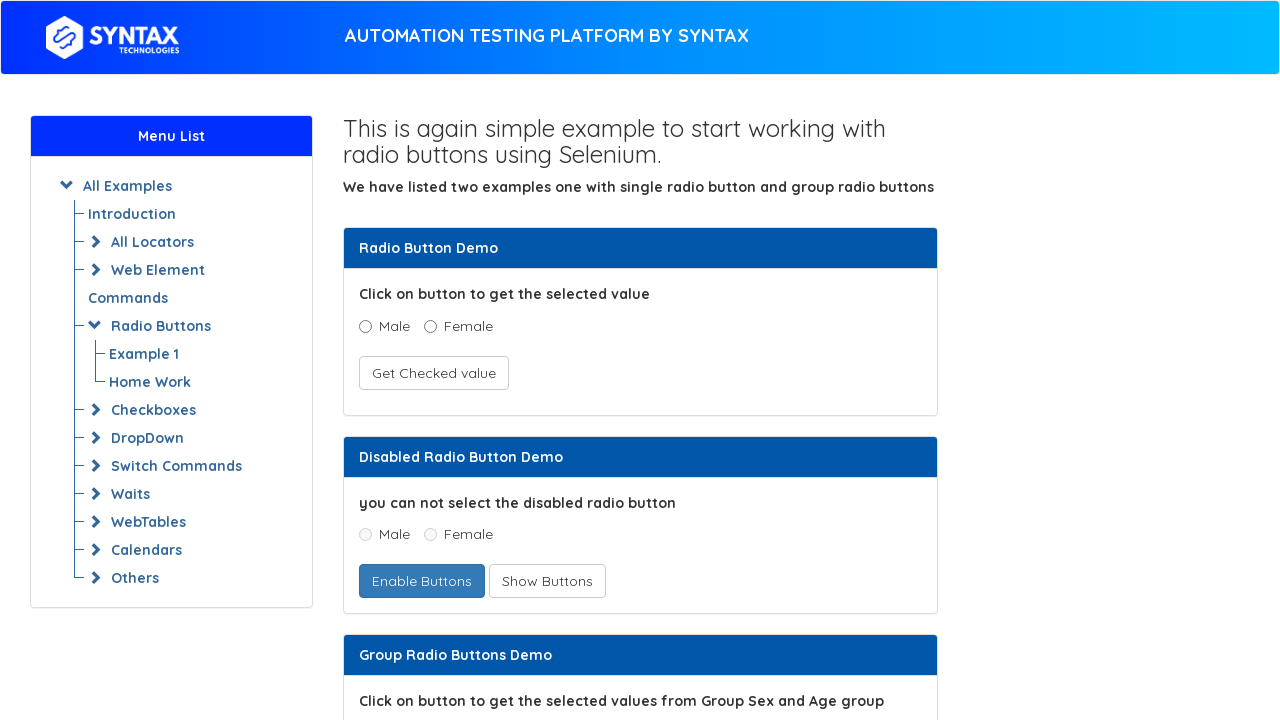

Located the female radio button element
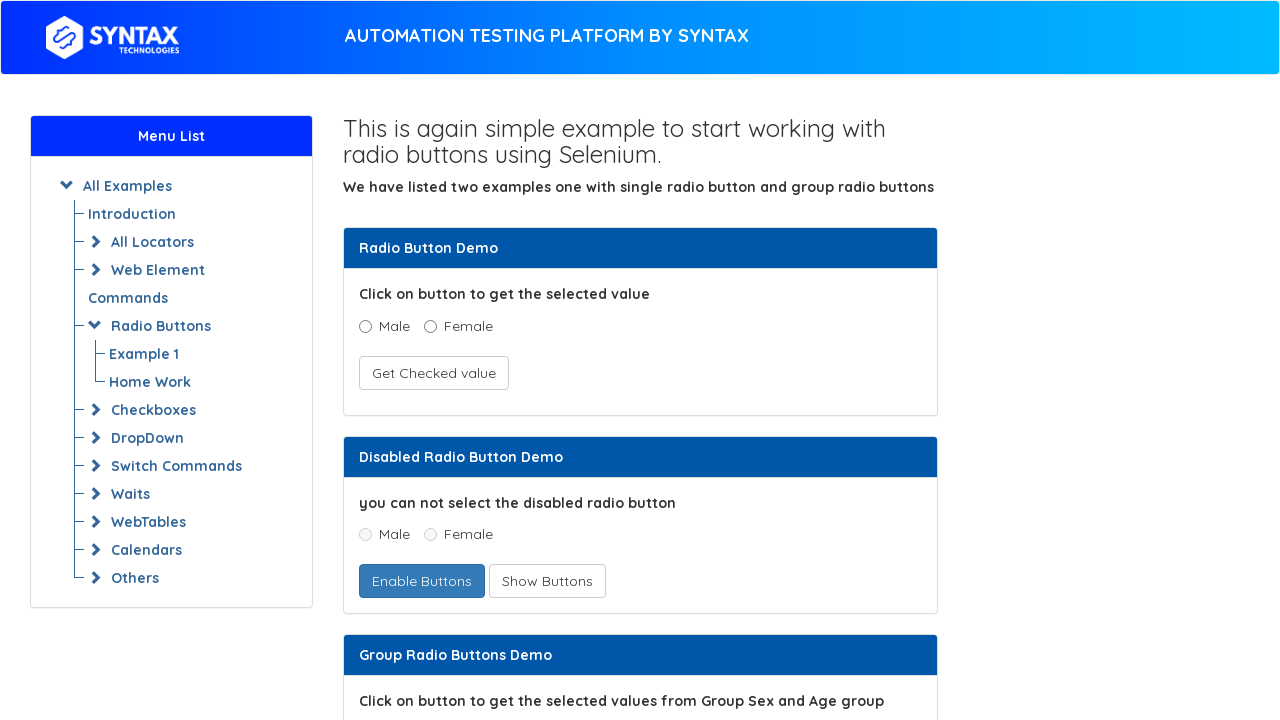

Checked that female radio button is not selected
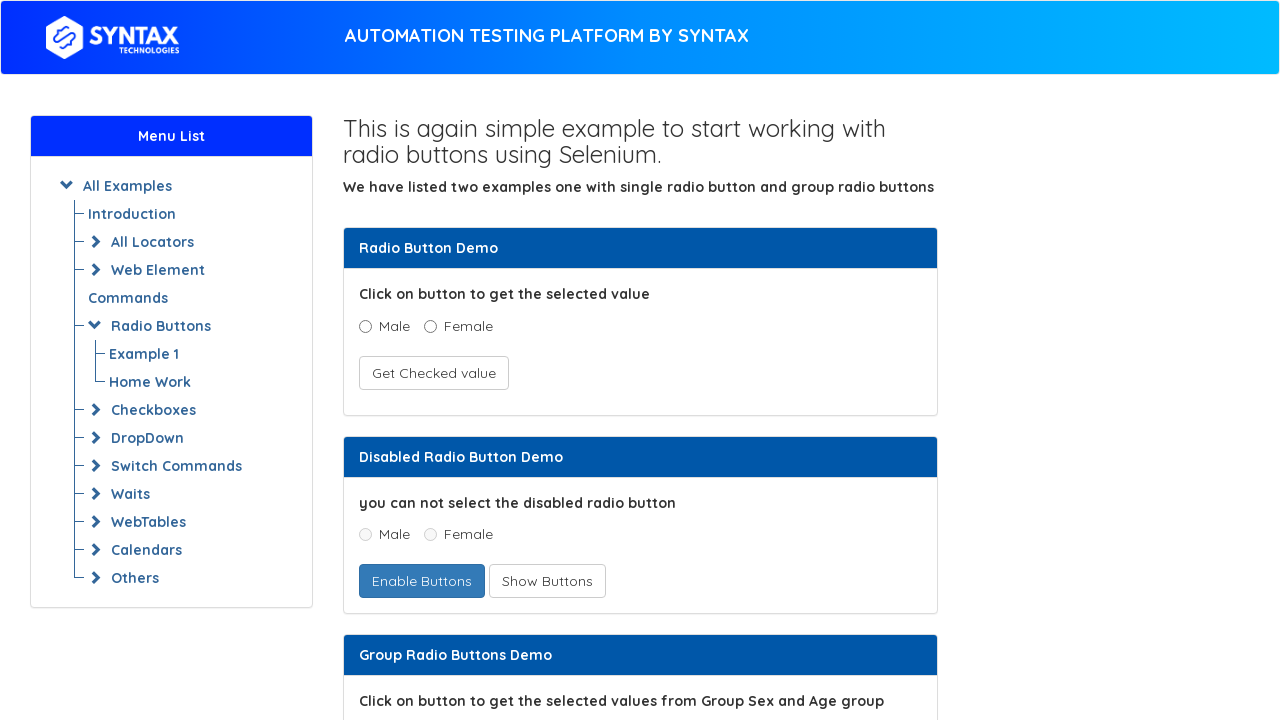

Clicked the female radio button to select it at (430, 326) on xpath=//input[@value='Female' and @name='optradio']
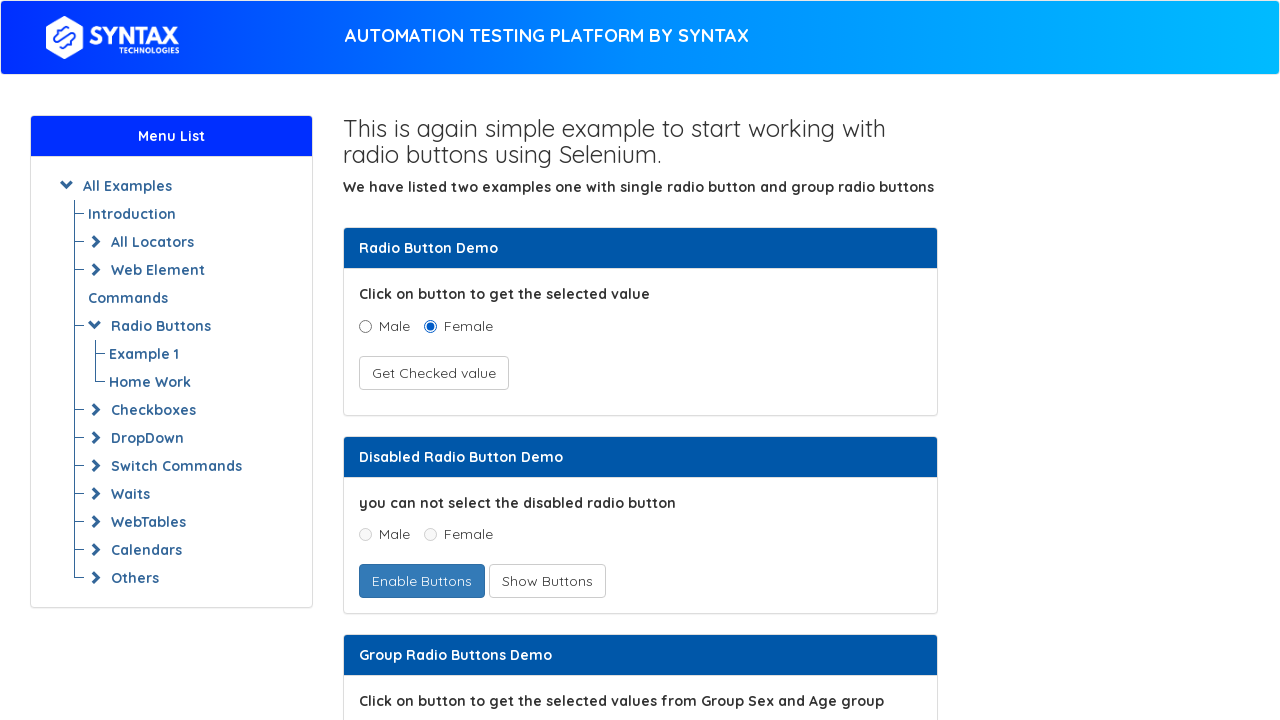

Retrieved all links on the page
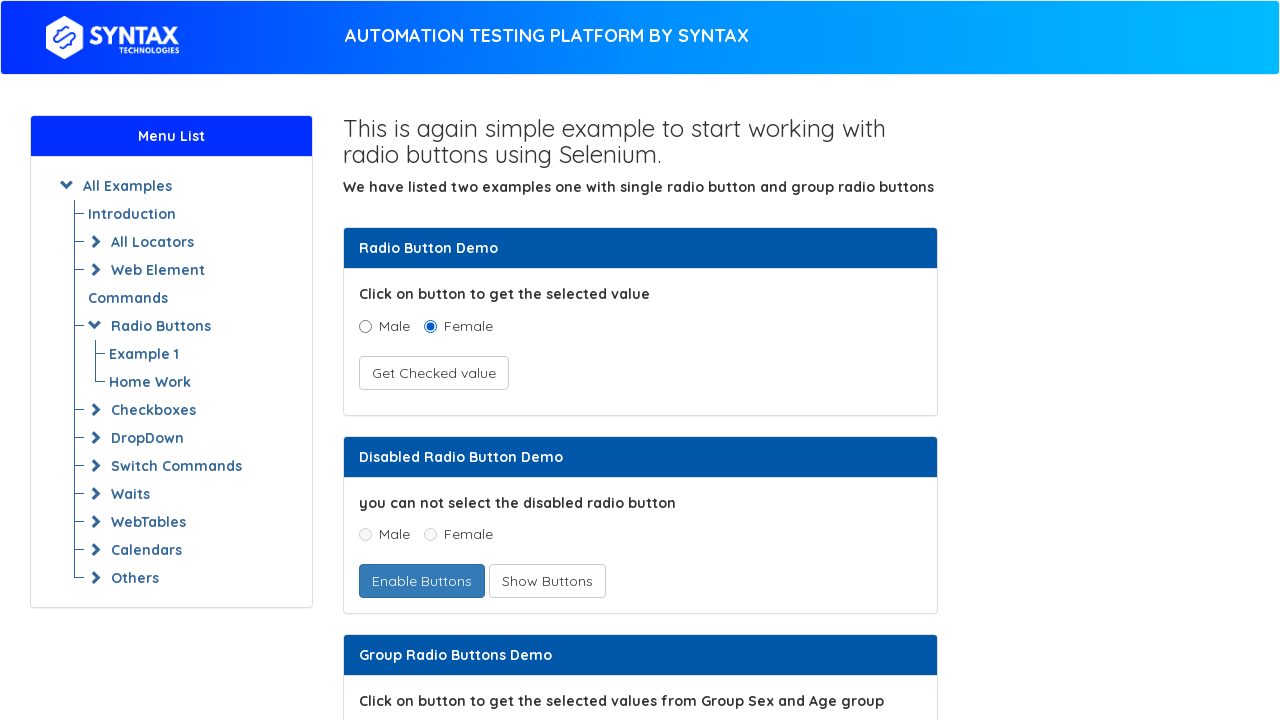

Counted 73 links on the page
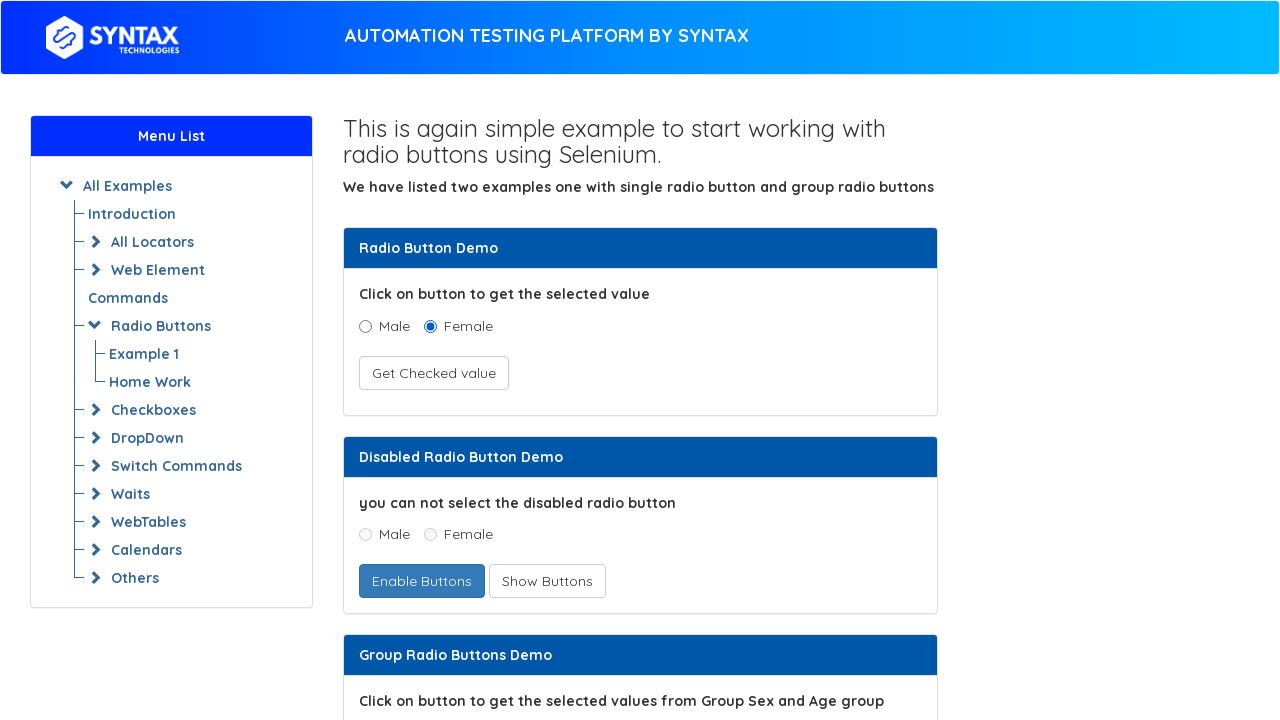

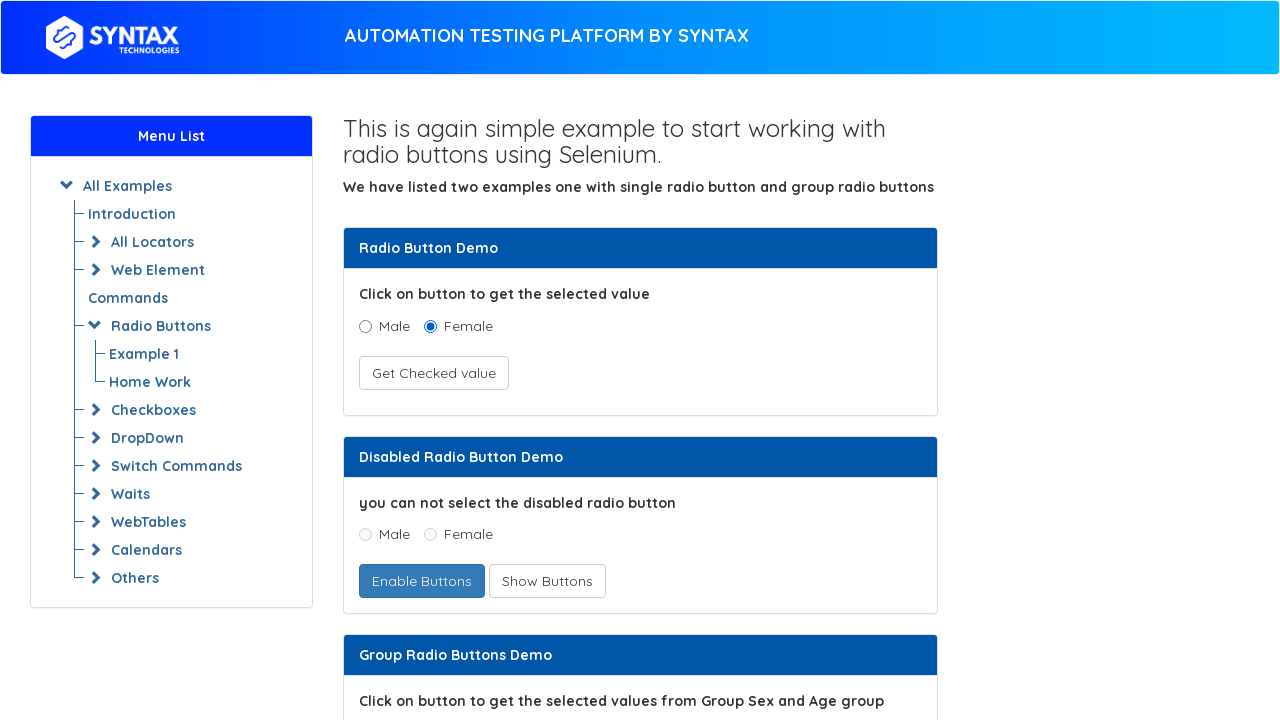